Tests selecting a value from a dropdown list by clicking to open the dropdown and then clicking on the desired option.

Starting URL: https://demoqa.com/select-menu/

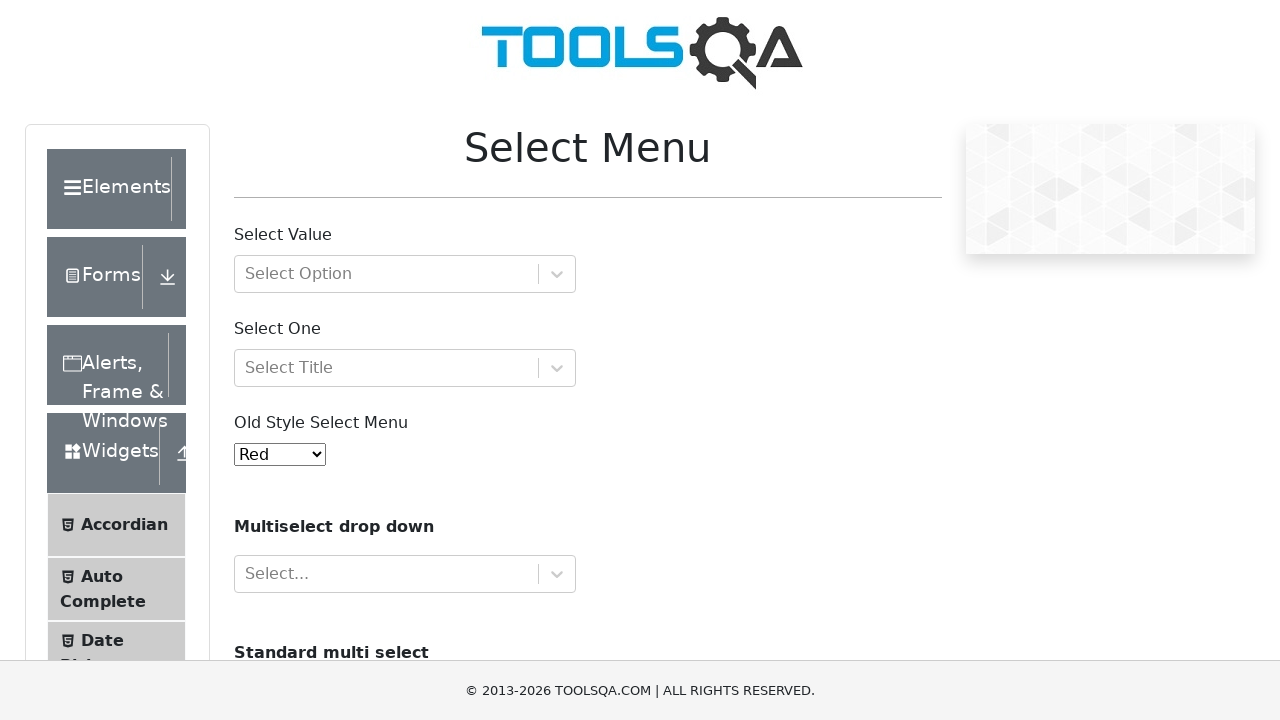

Waited for dropdown to be visible
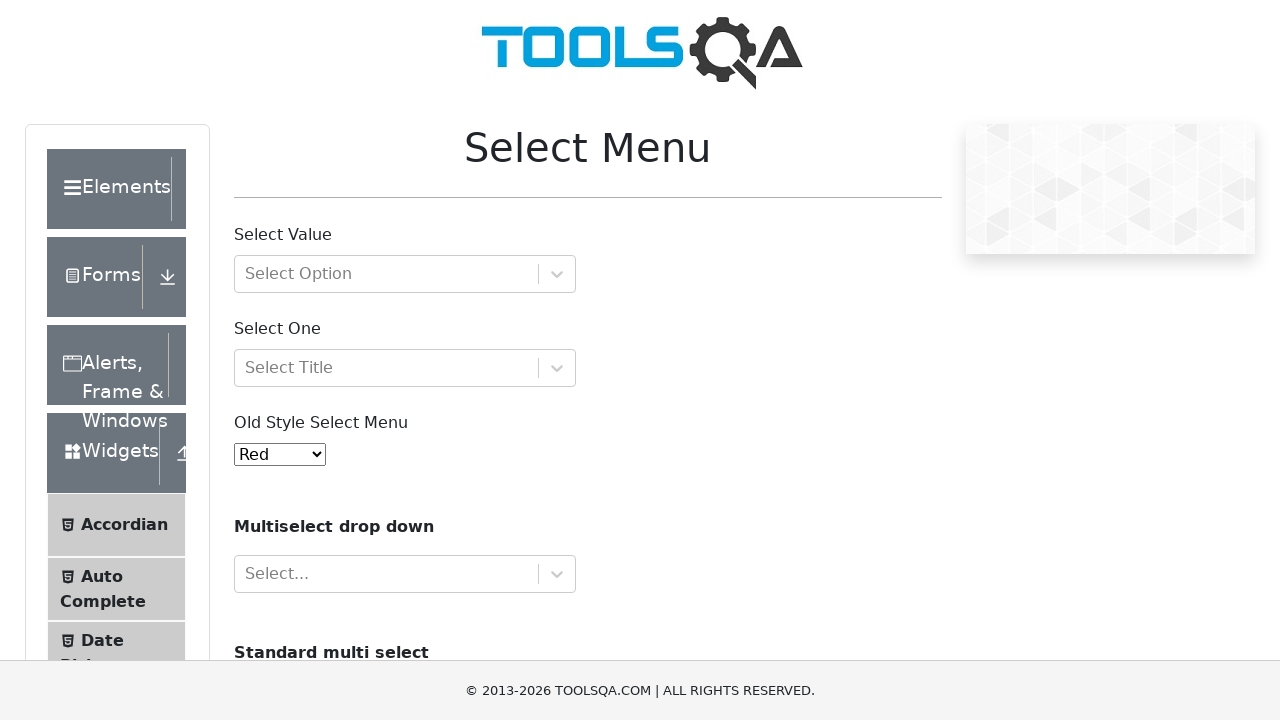

Clicked dropdown to open it at (405, 274) on #withOptGroup
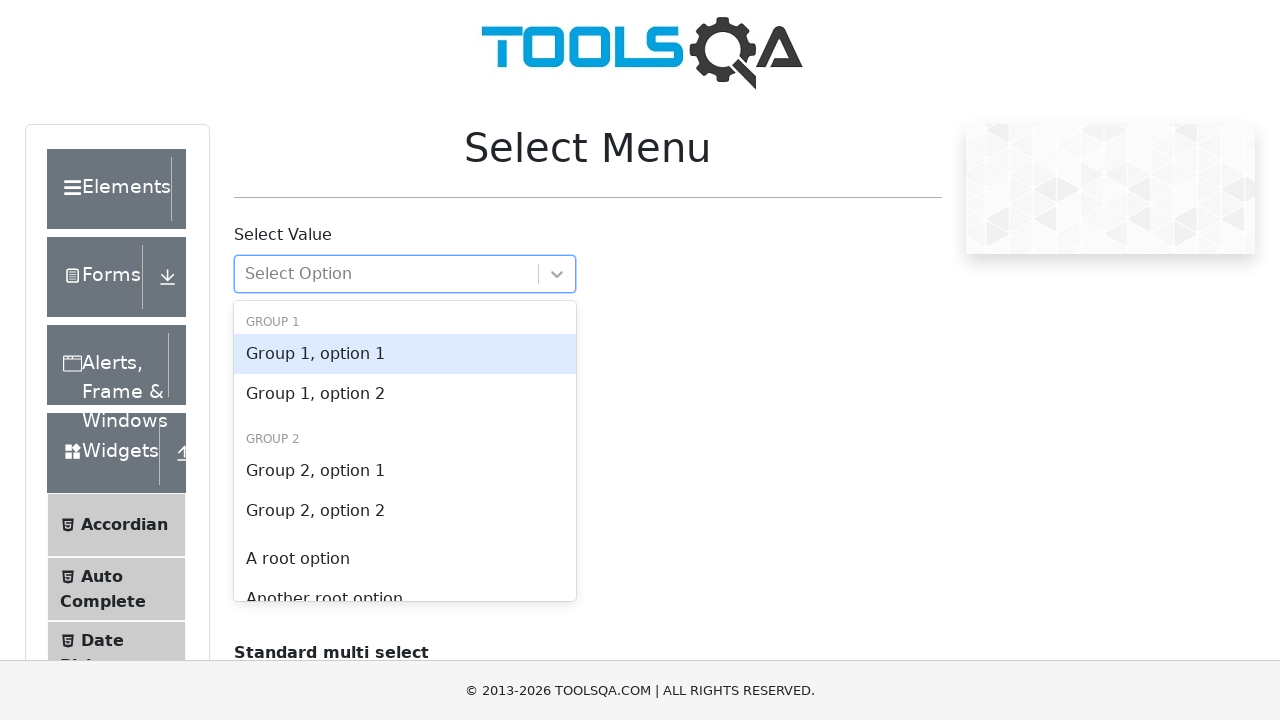

Waited for dropdown option to be visible
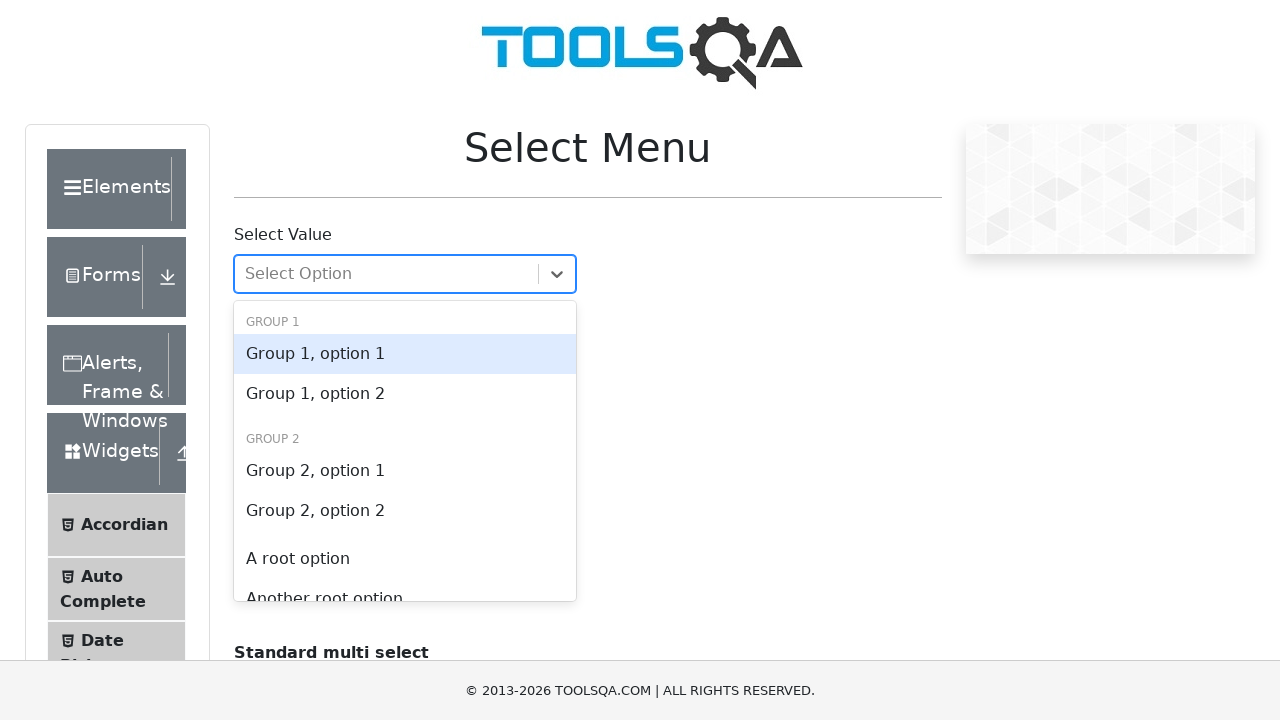

Clicked dropdown option to select it at (405, 354) on #react-select-2-option-0-0
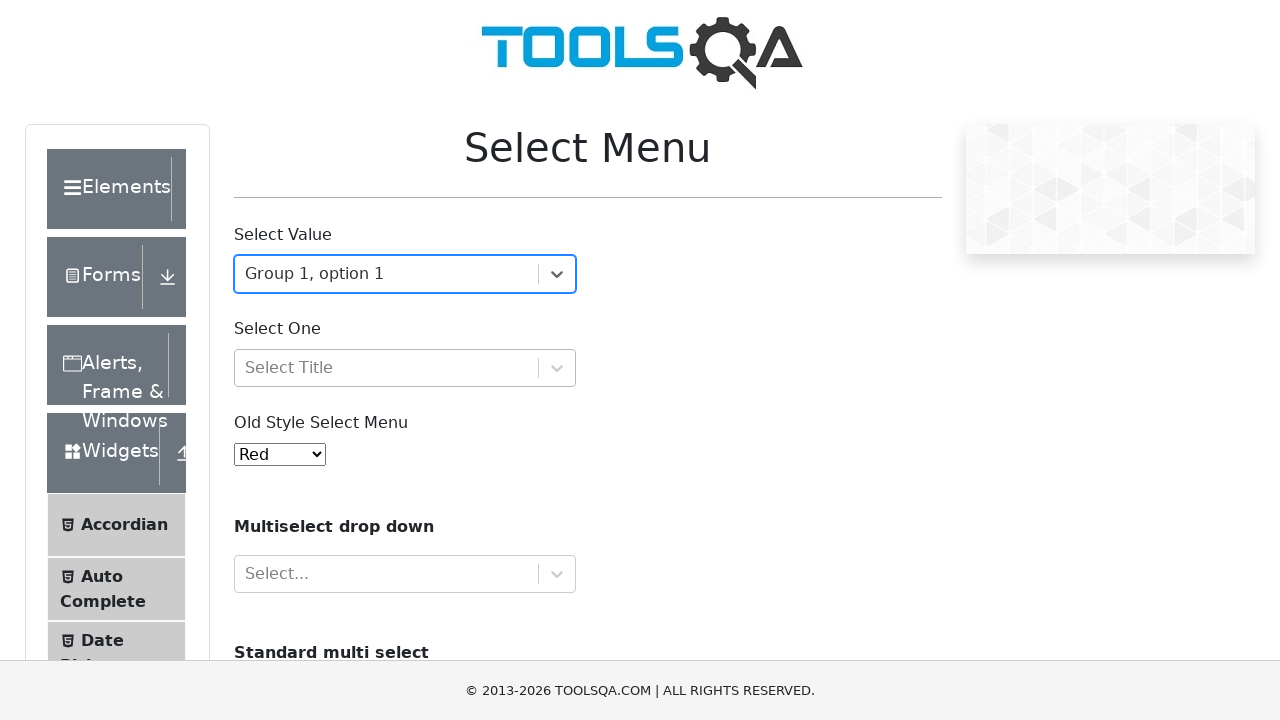

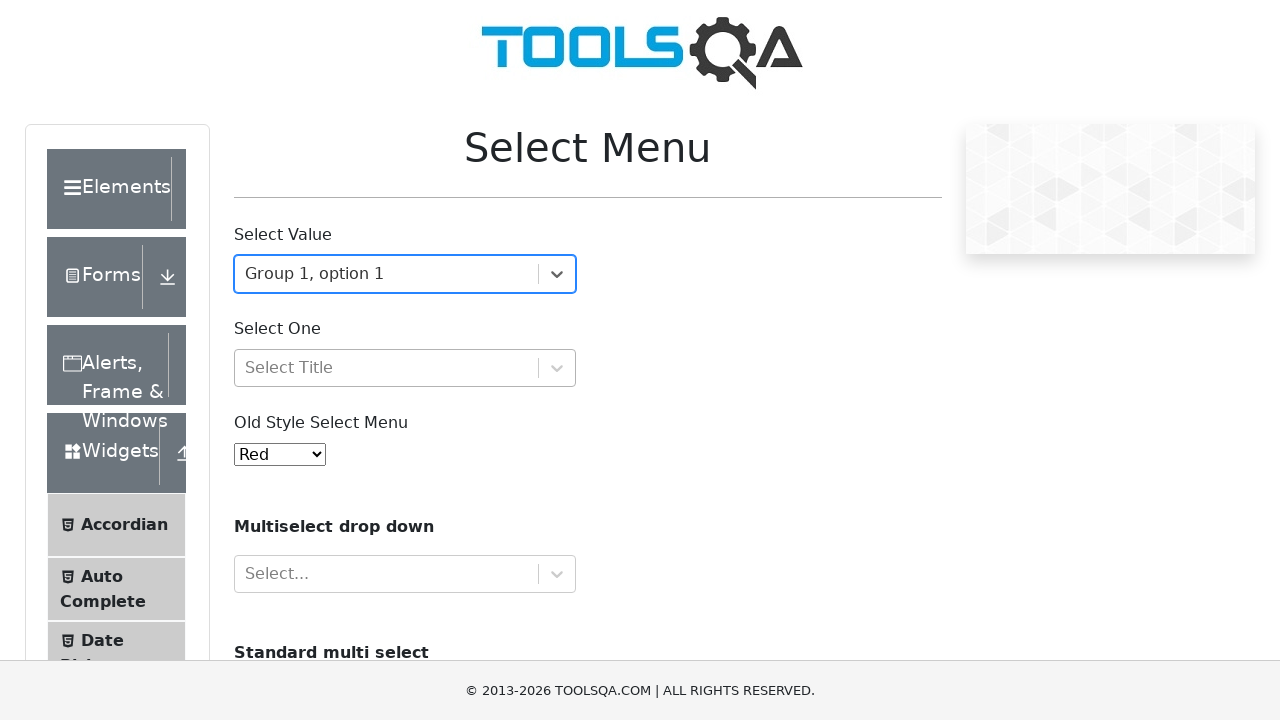